Tests JavaScript alert handling by clicking a button that triggers an alert, accepting the alert, and verifying a success message is displayed

Starting URL: https://the-internet.herokuapp.com/javascript_alerts

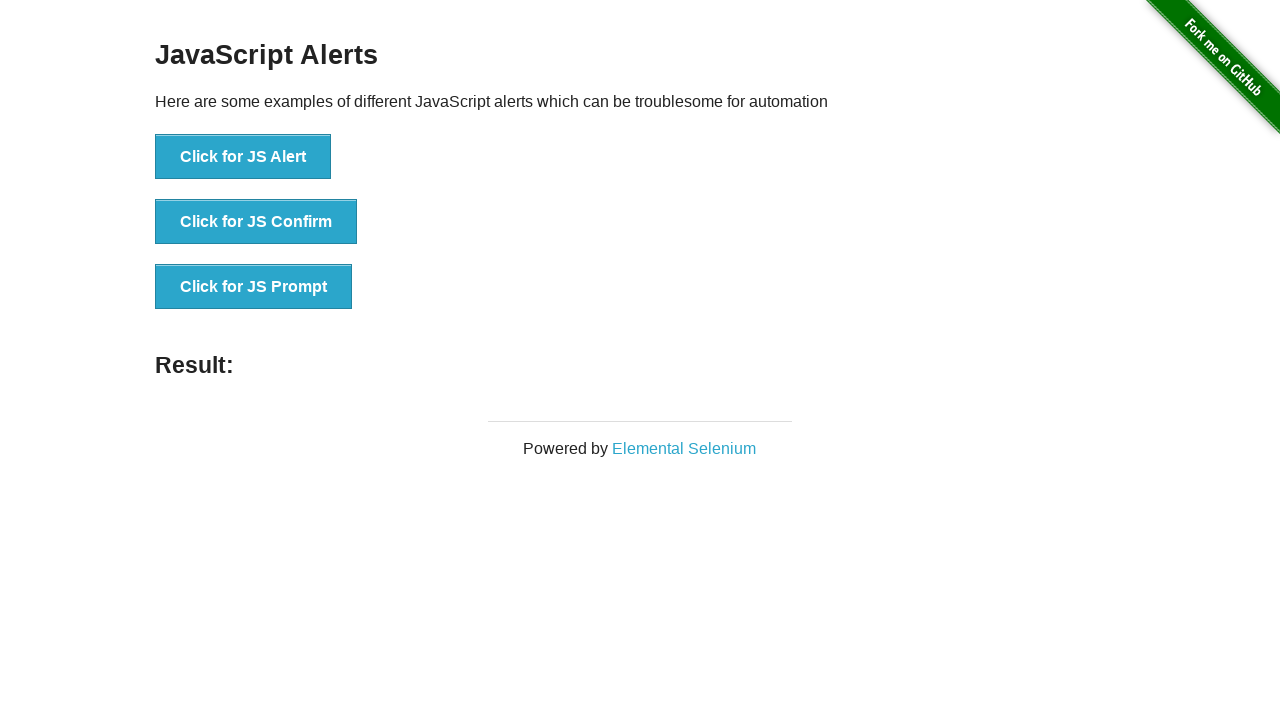

Set up dialog handler to automatically accept alerts
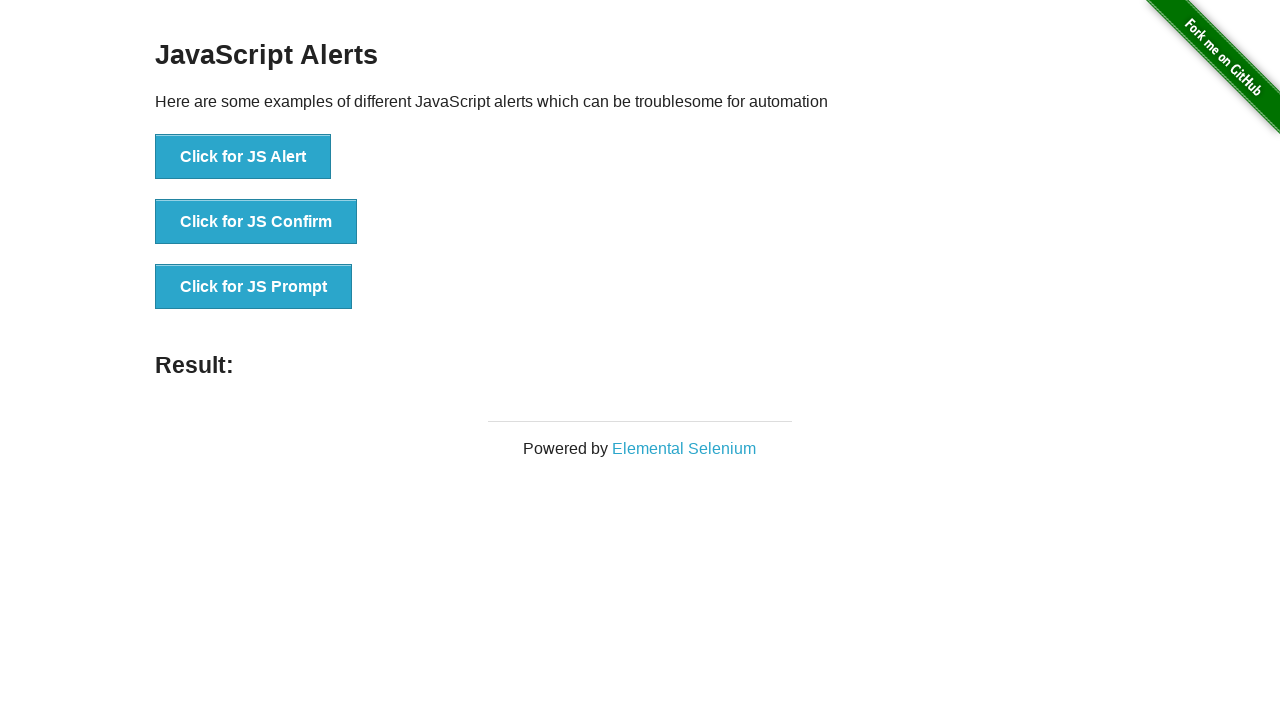

Clicked the JS Alert button to trigger an alert at (243, 157) on button[onclick='jsAlert()']
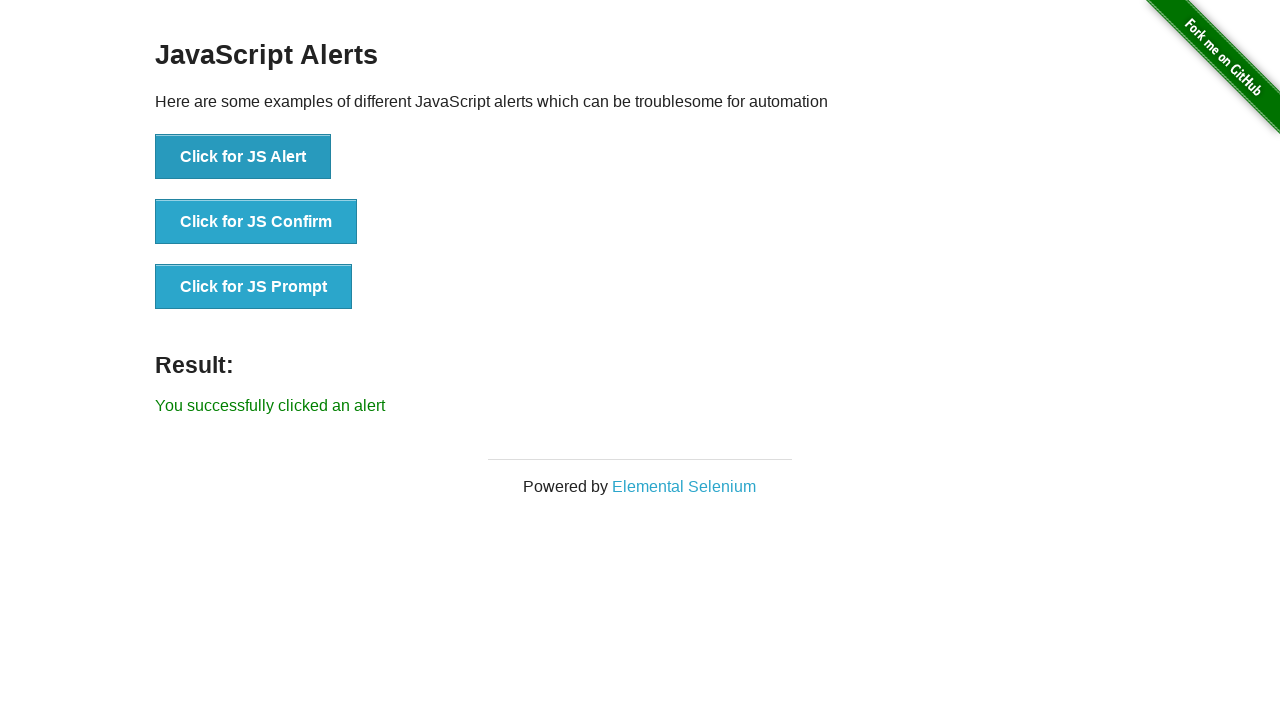

Success message element loaded and is visible
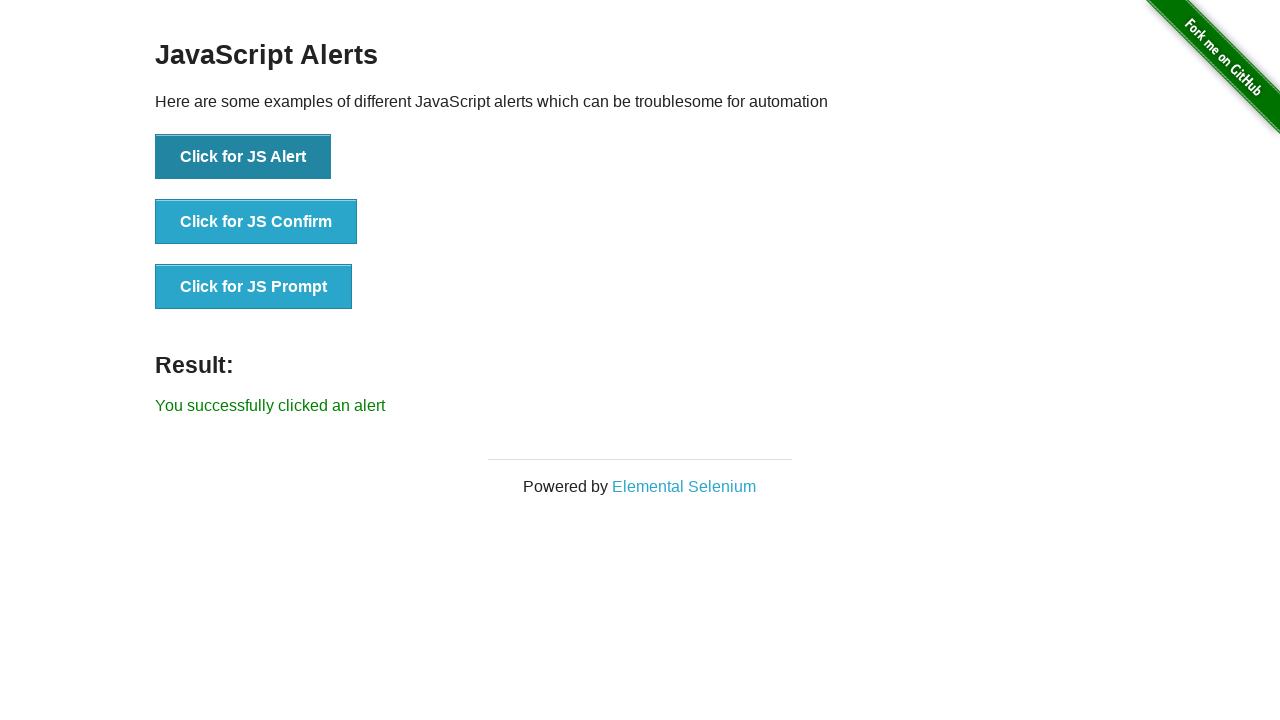

Retrieved success message text: 'You successfully clicked an alert'
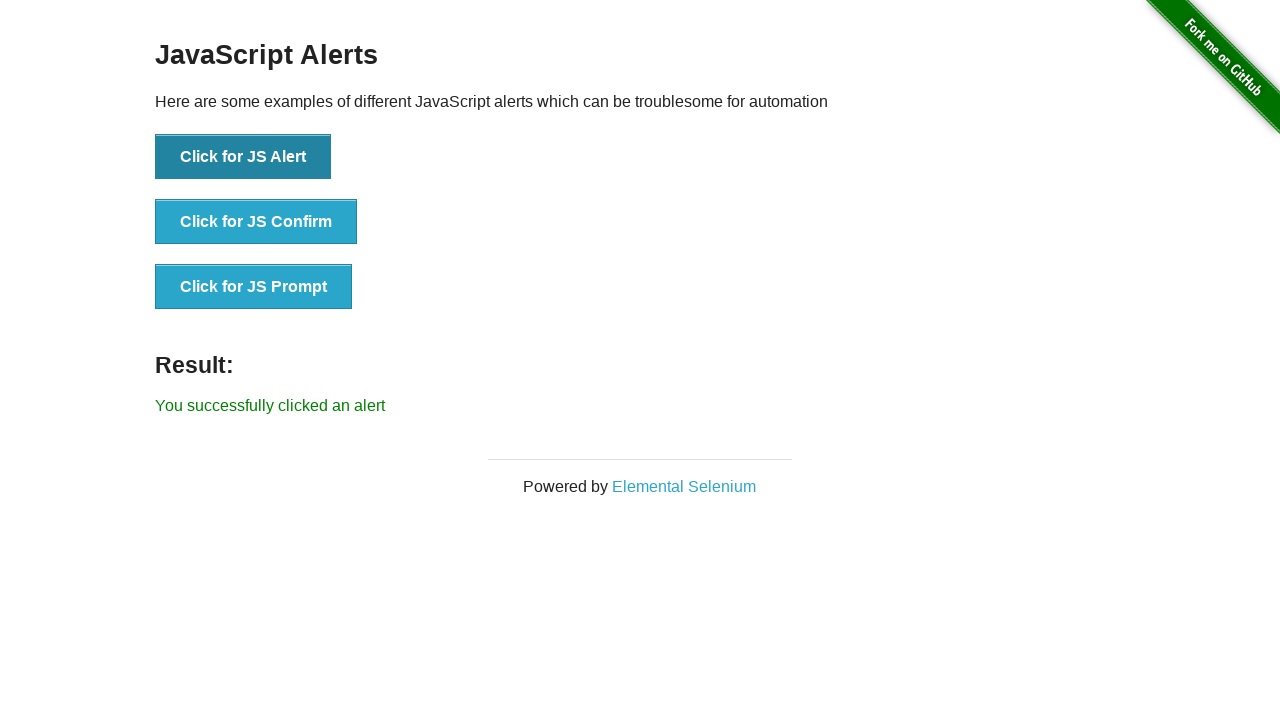

Verified that success message contains expected text
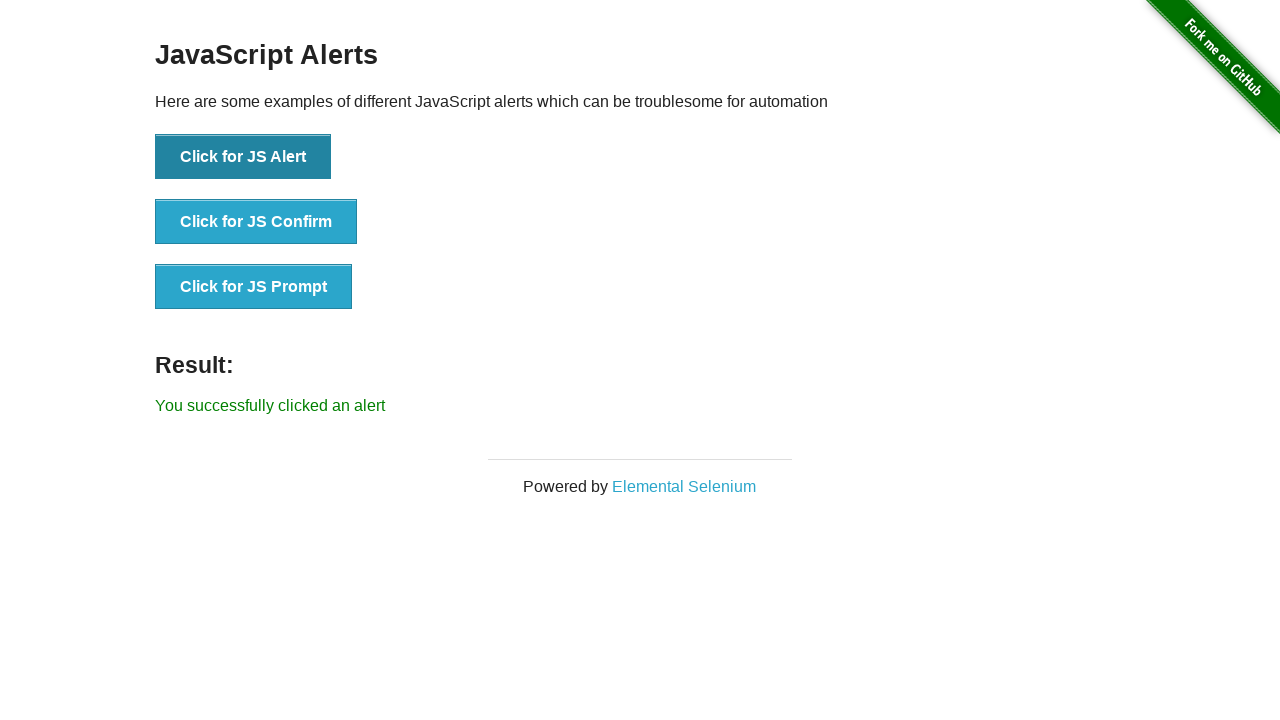

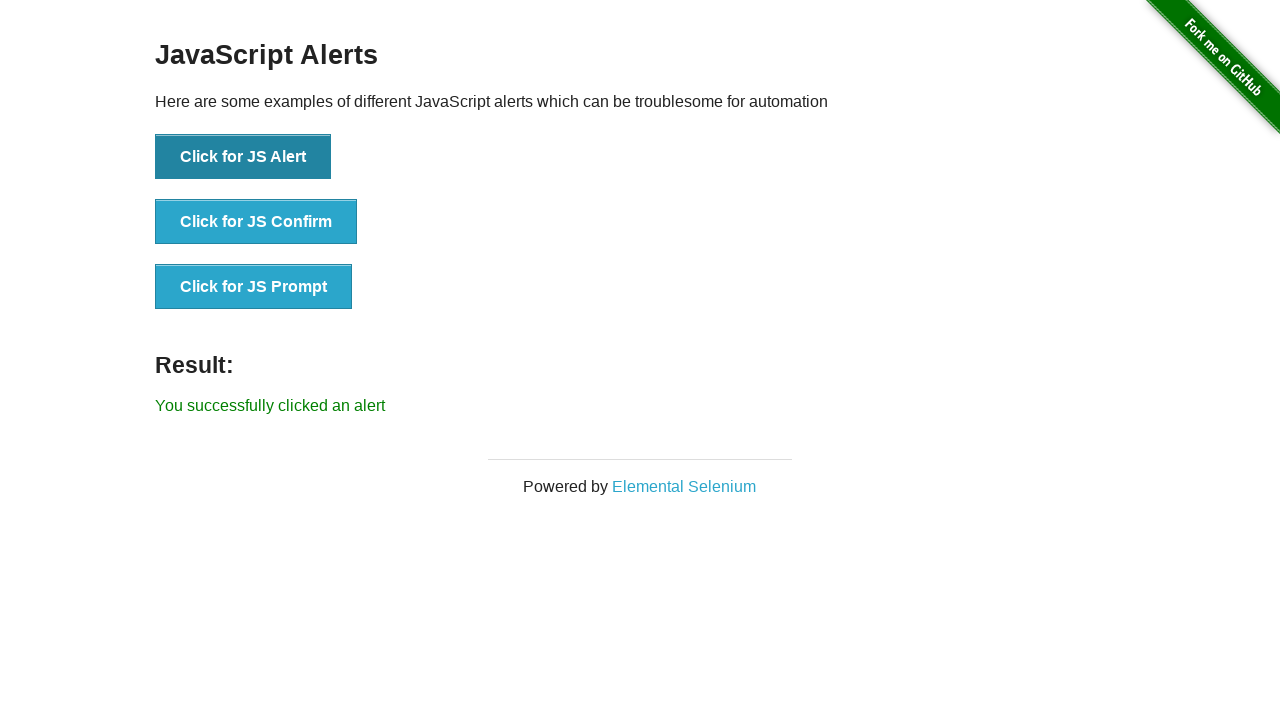